Fills out and submits a practice form with personal information including name, email, gender, and phone number, then verifies successful submission

Starting URL: https://demoqa.com/automation-practice-form

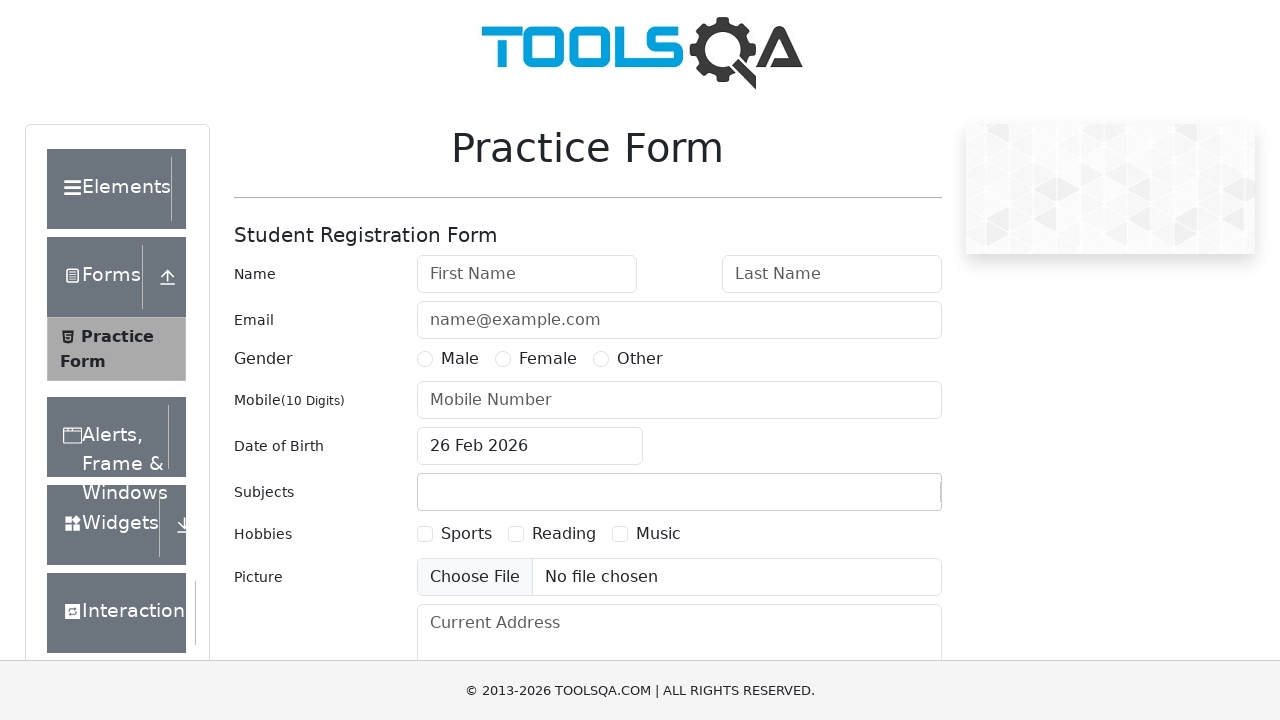

Scrolled down 1000px to make form fields visible
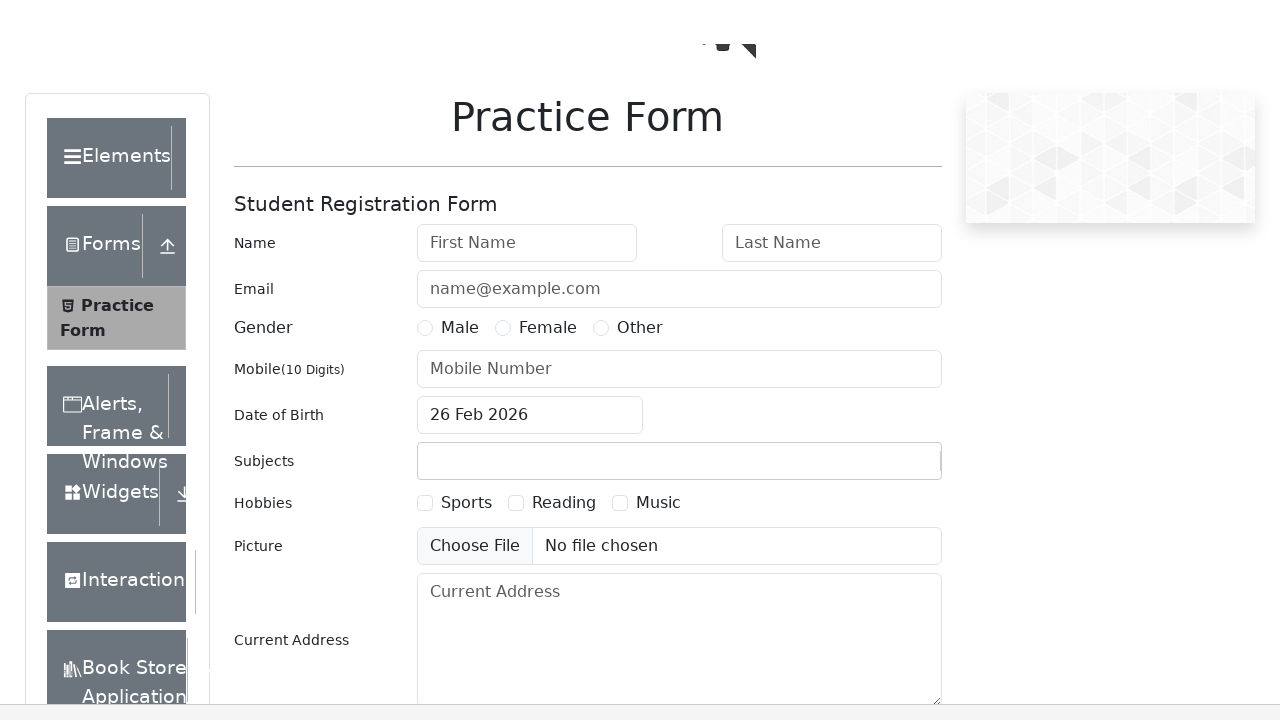

Filled first name field with 'John' on #firstName
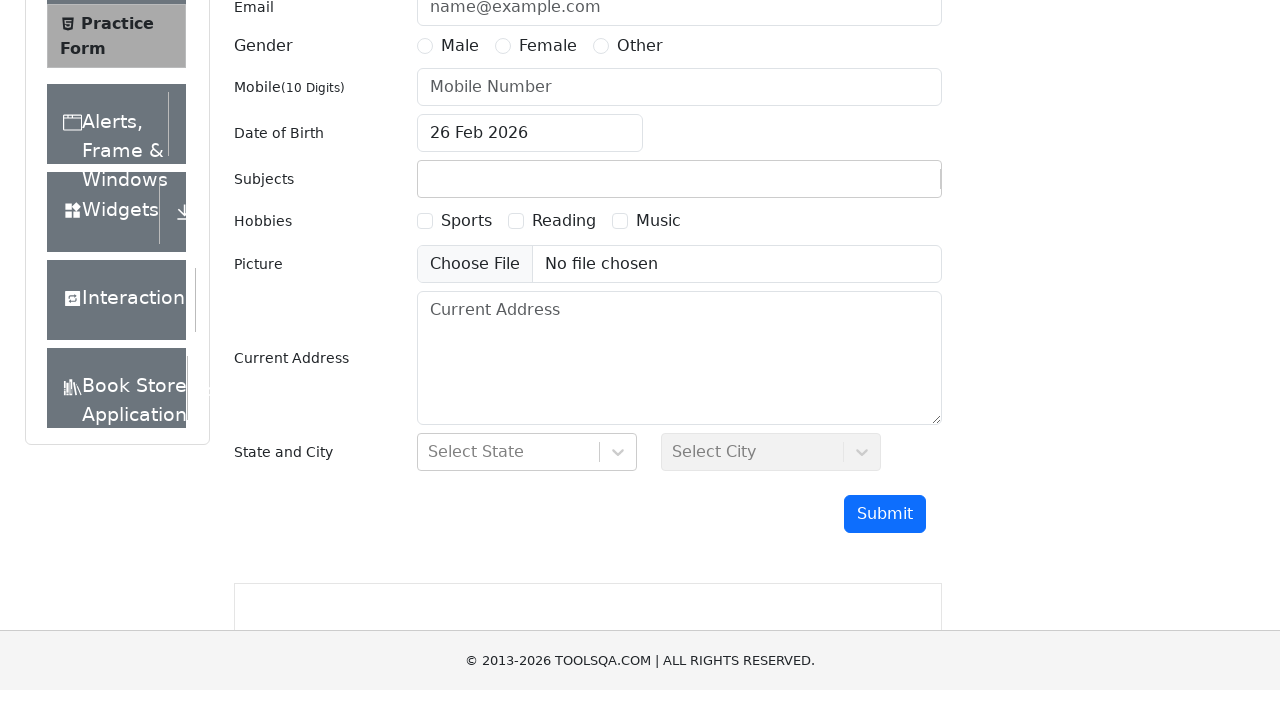

Filled last name field with 'Doe' on #lastName
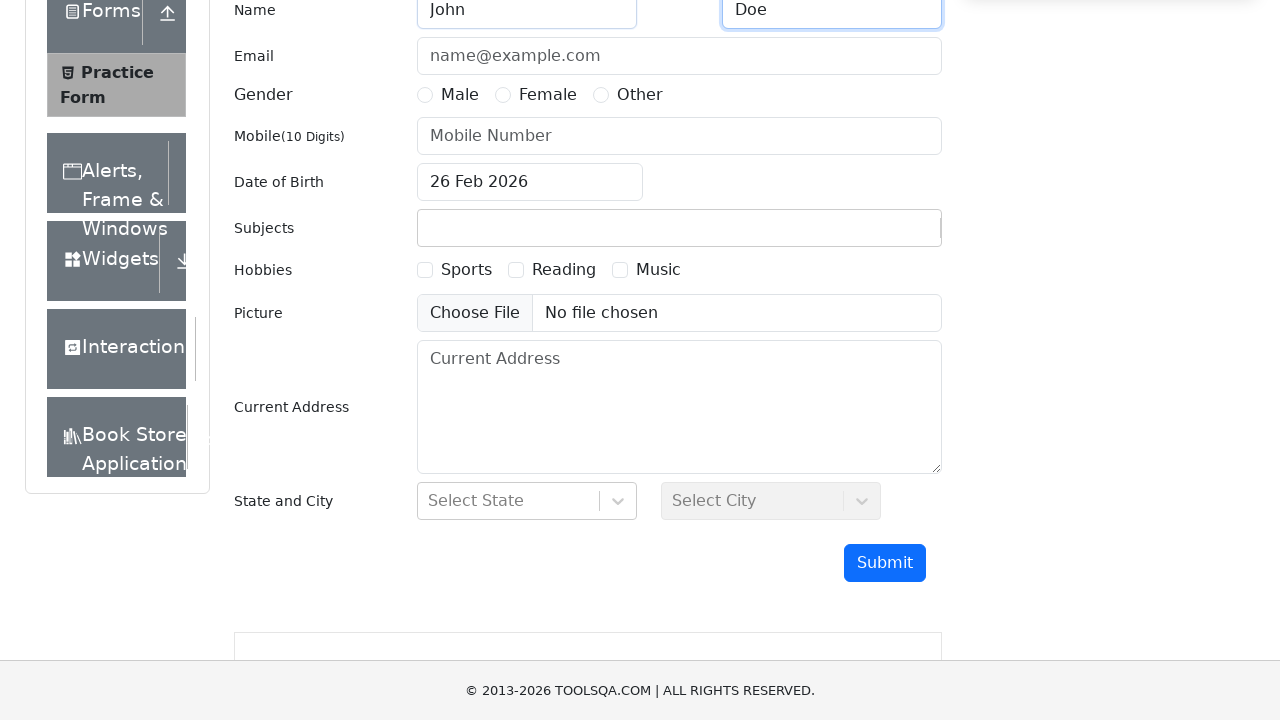

Filled email field with 'john@example.com' on #userEmail
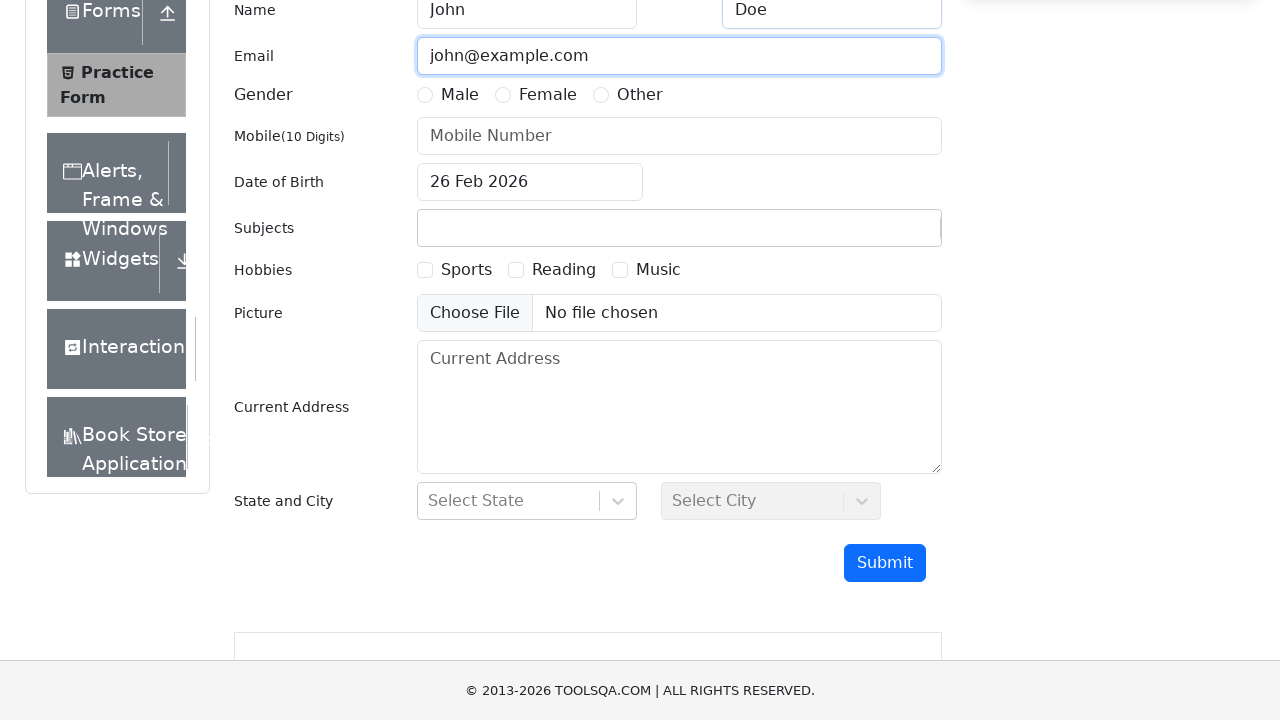

Selected 'Male' gender option at (460, 95) on label:has-text('Male')
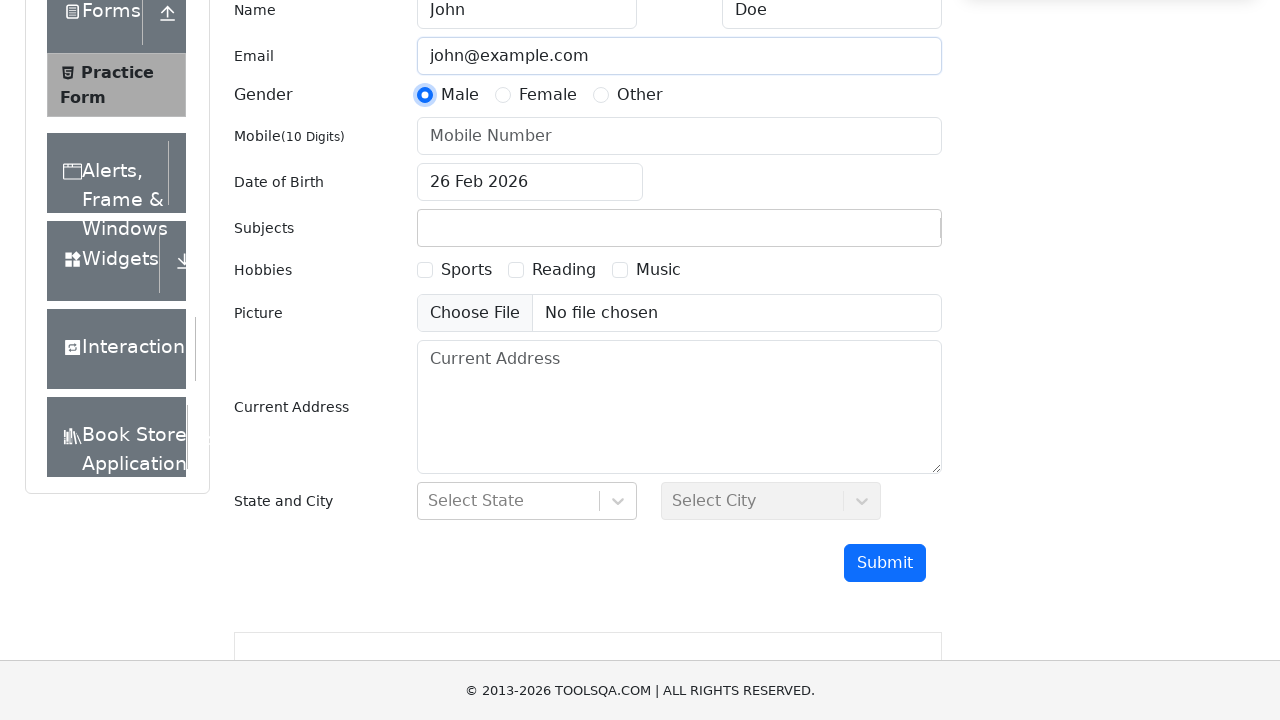

Filled phone number field with '9876543210' on #userNumber
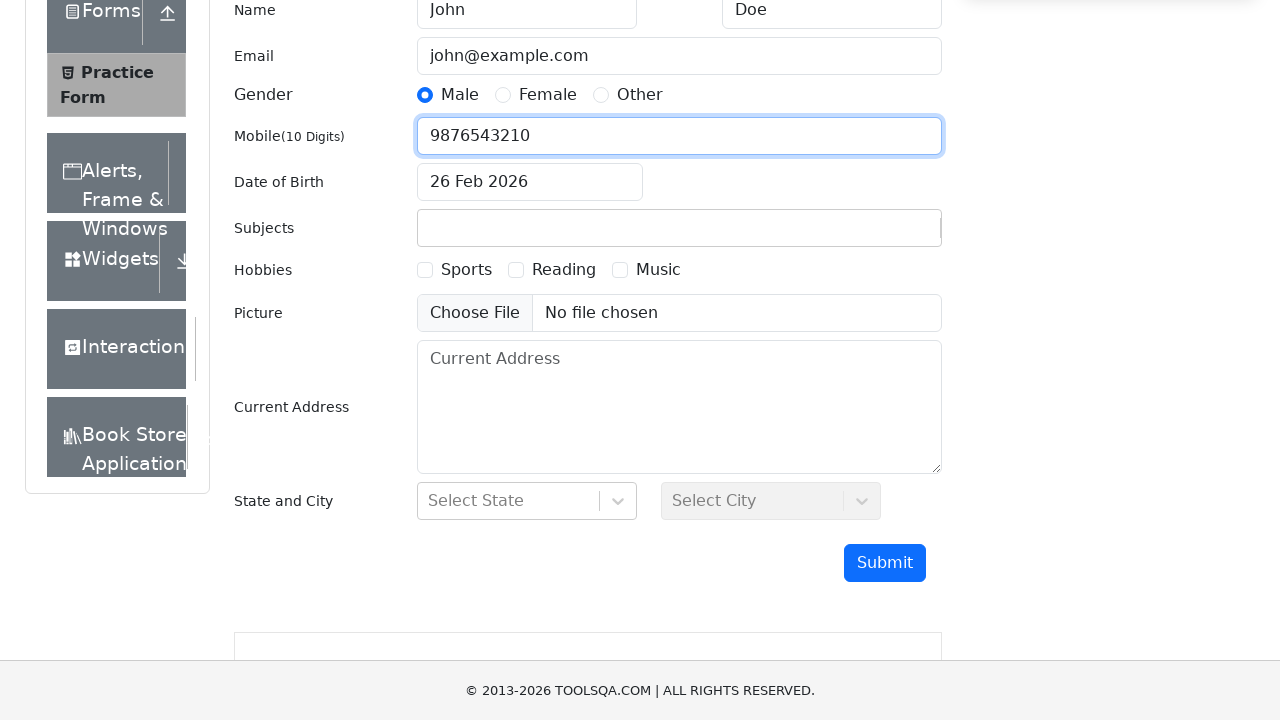

Scrolled down 600px to make submit button visible
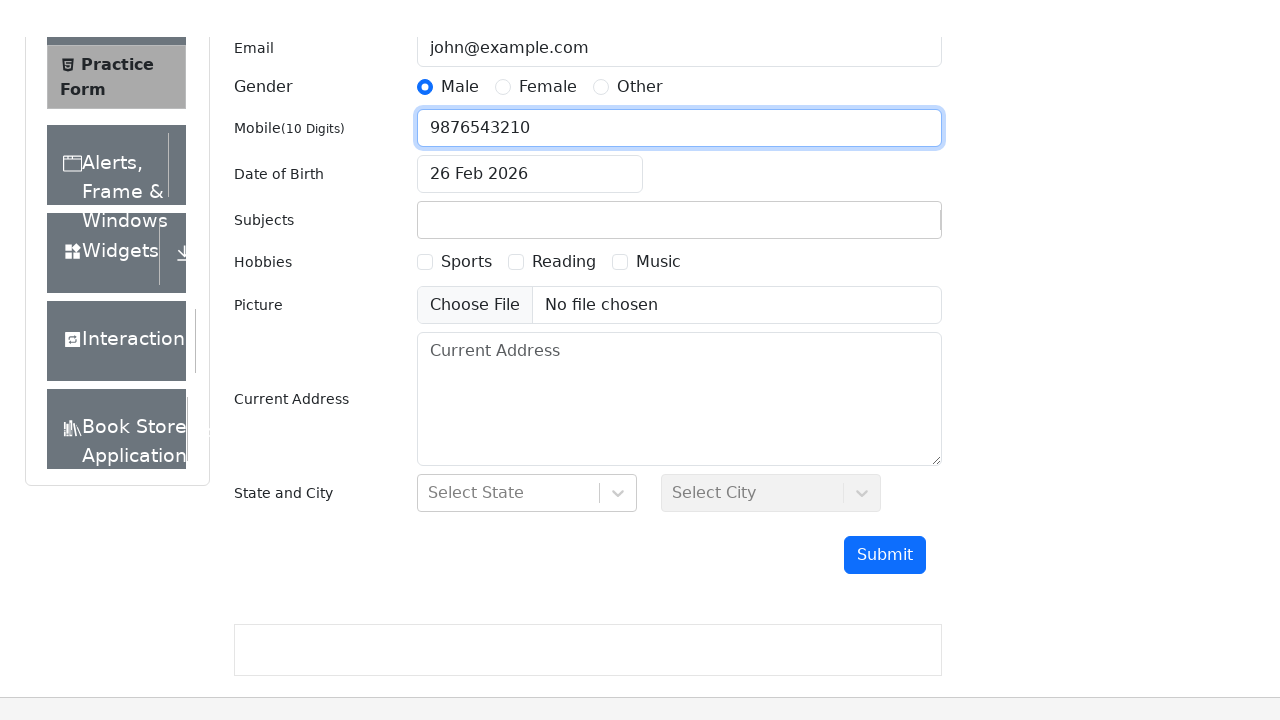

Clicked submit button to submit the form at (885, 499) on #submit
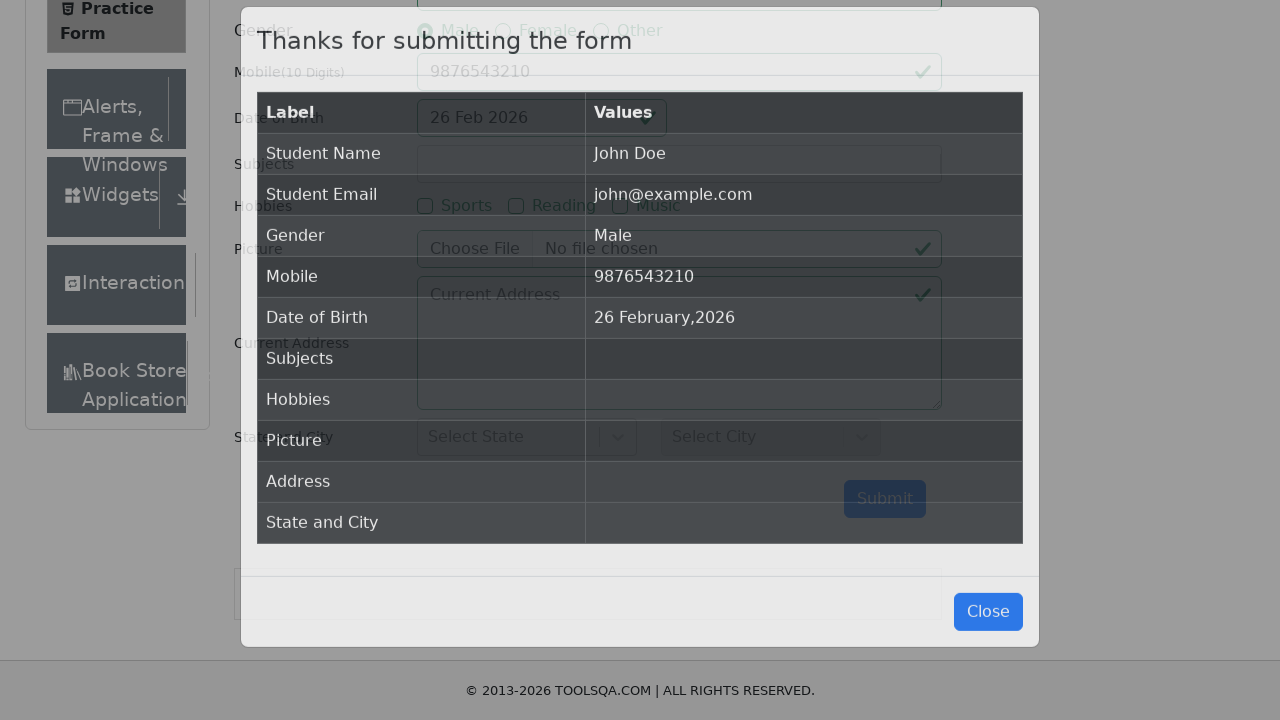

Submission confirmation modal appeared
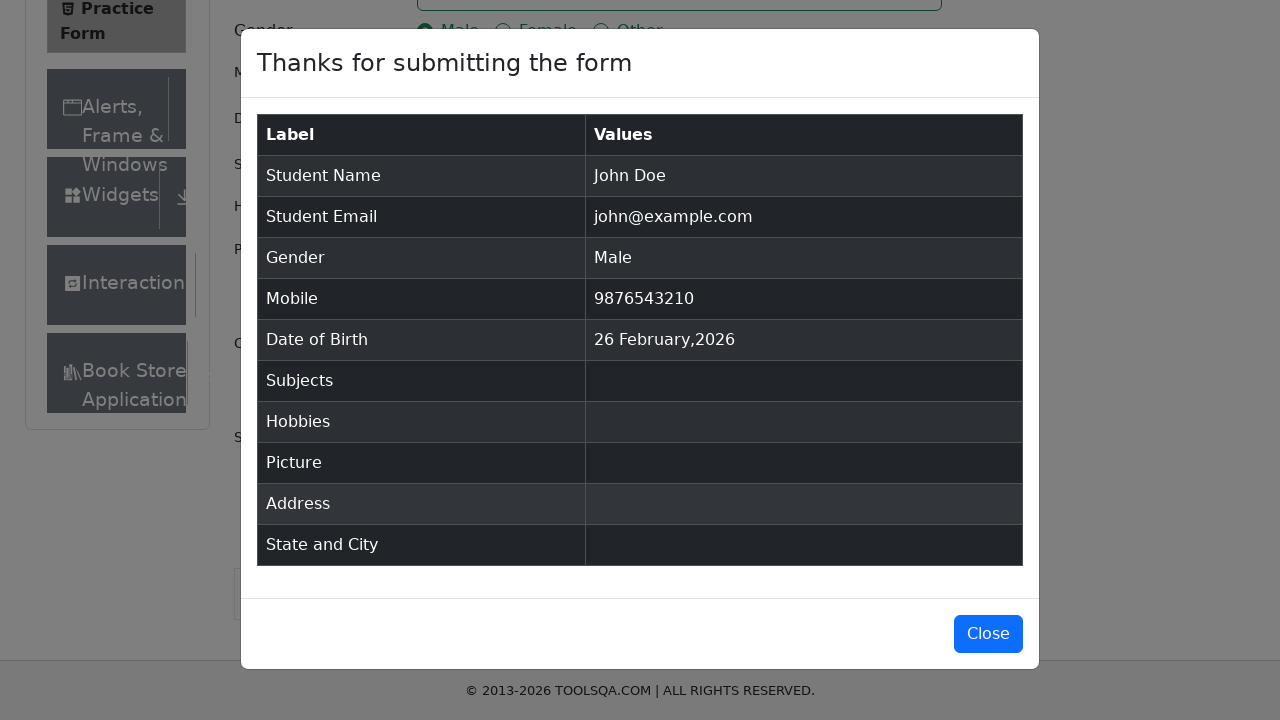

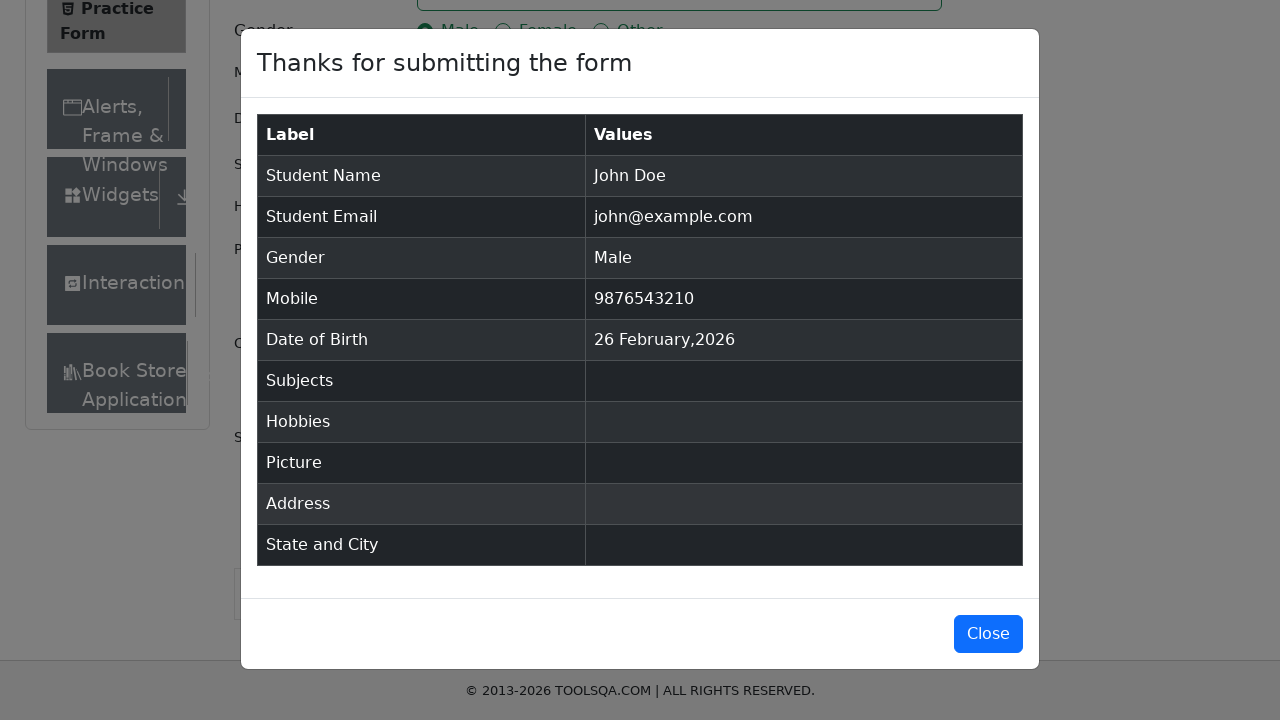